Tests the Add/Remove Elements functionality by navigating to the page, clicking the Add Element button, and verifying that a Delete button appears

Starting URL: https://the-internet.herokuapp.com/

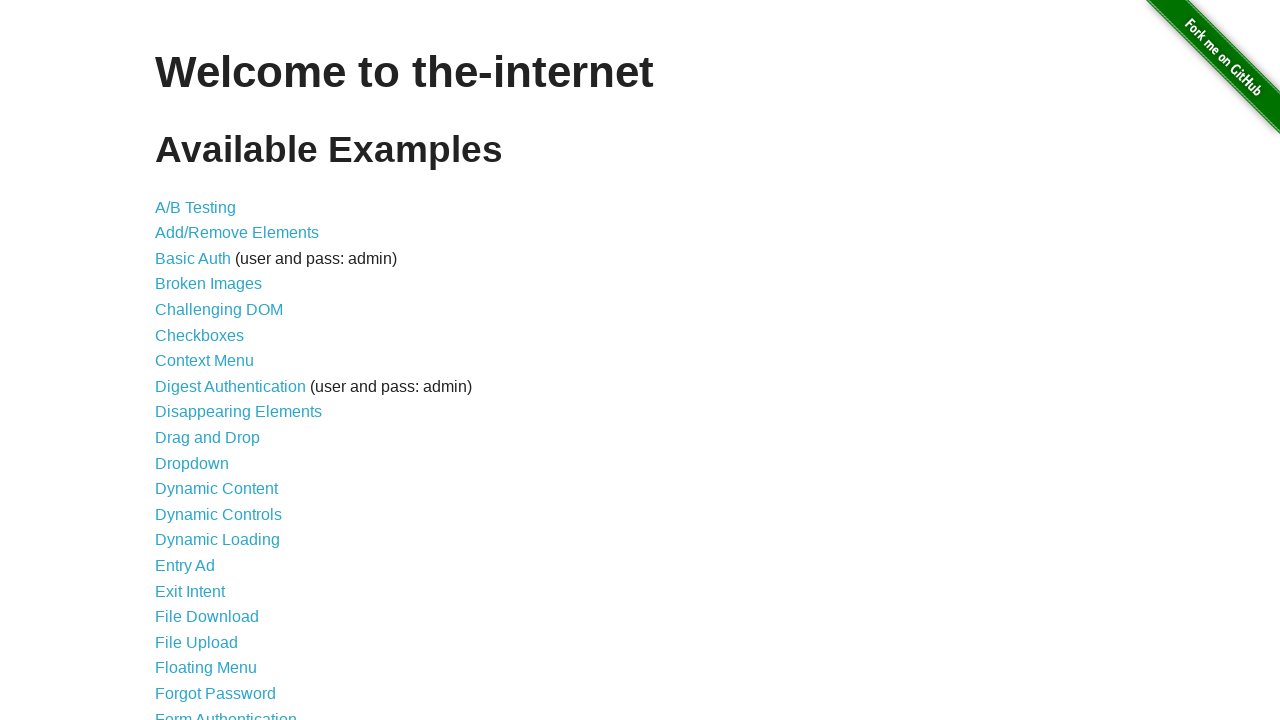

Clicked 'Add/Remove Elements' link to navigate to the page at (237, 233) on internal:text="Add/Remove Elements"i
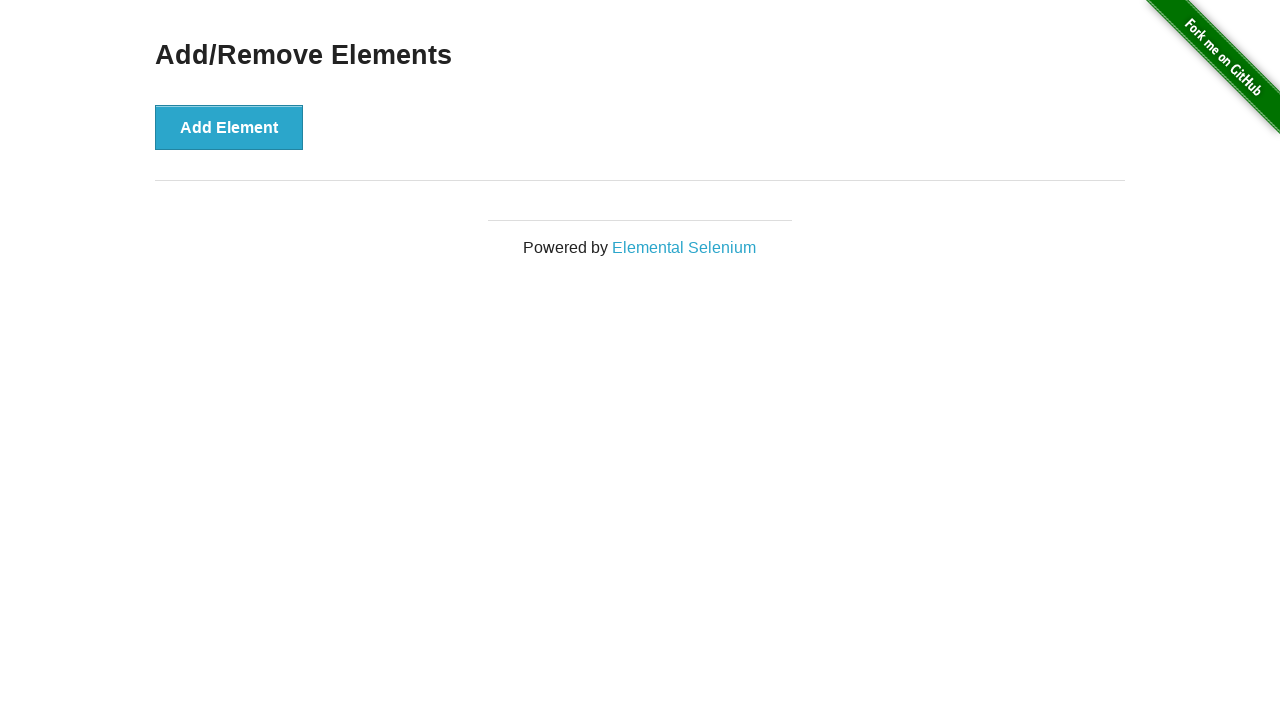

Verified URL contains 'add_remove_elements'
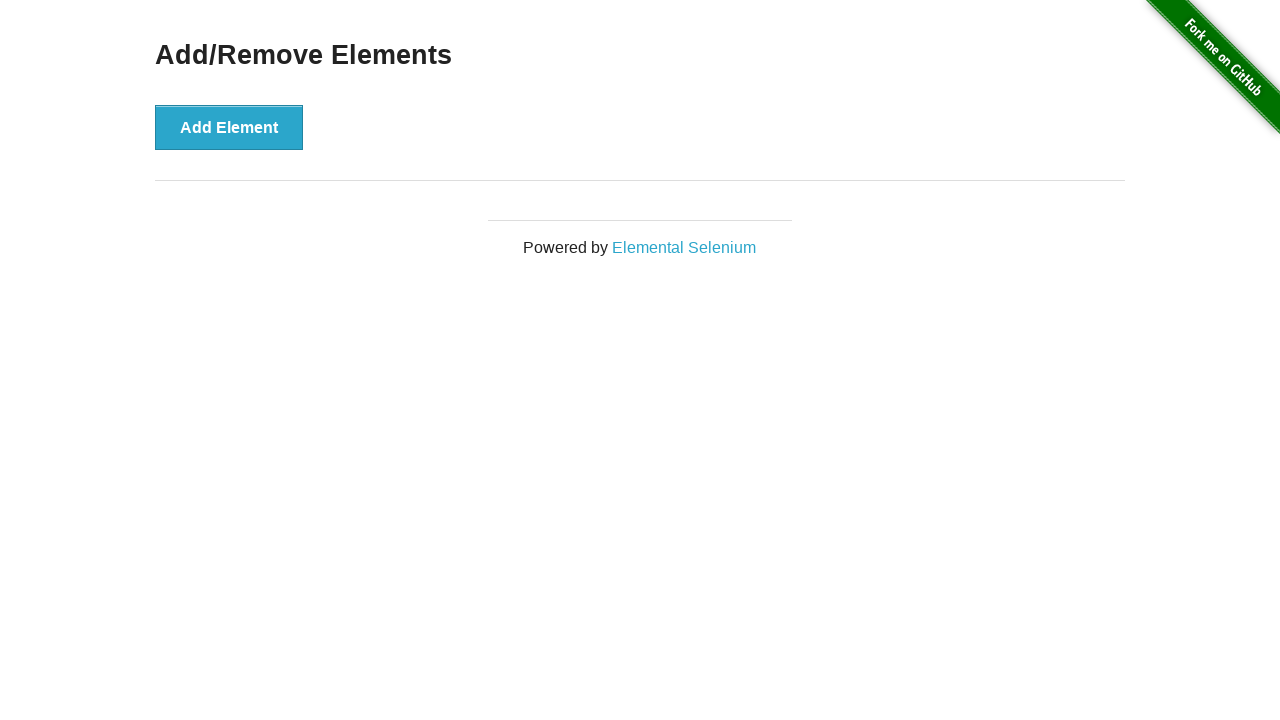

Verified 'Add/Remove Elements' header is visible
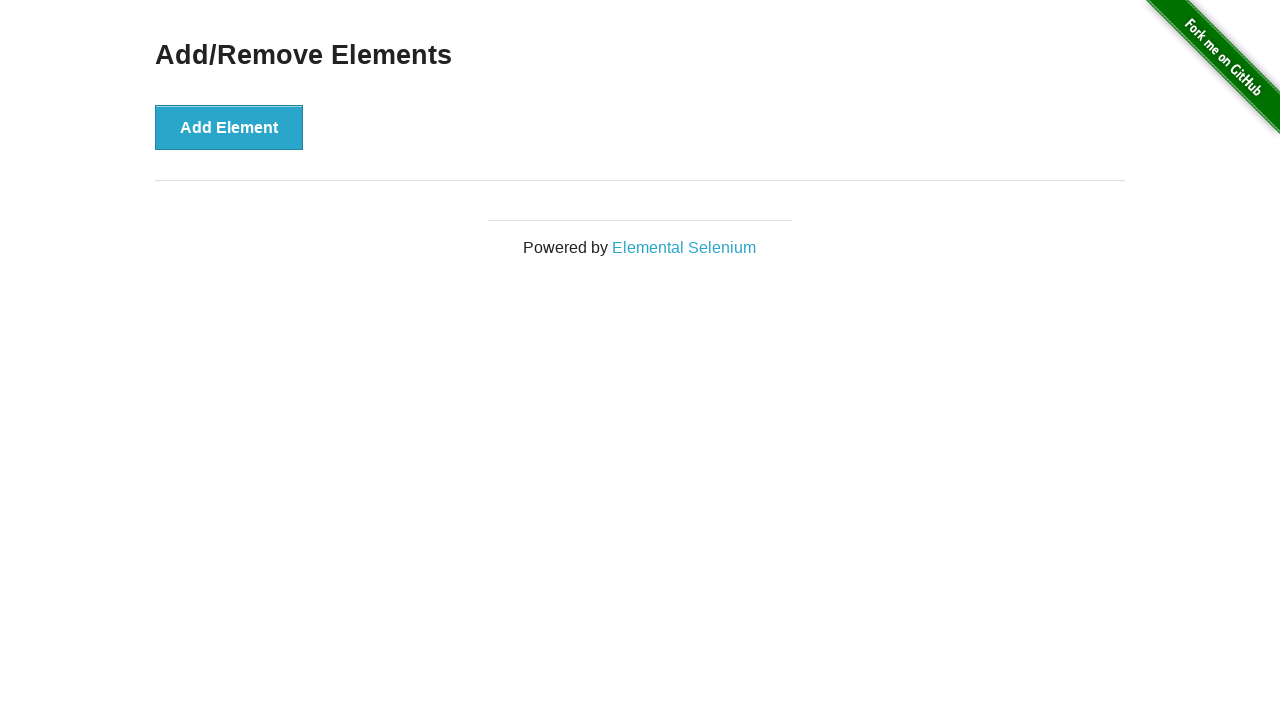

Clicked 'Add Element' button at (229, 127) on internal:text="Add Element"i
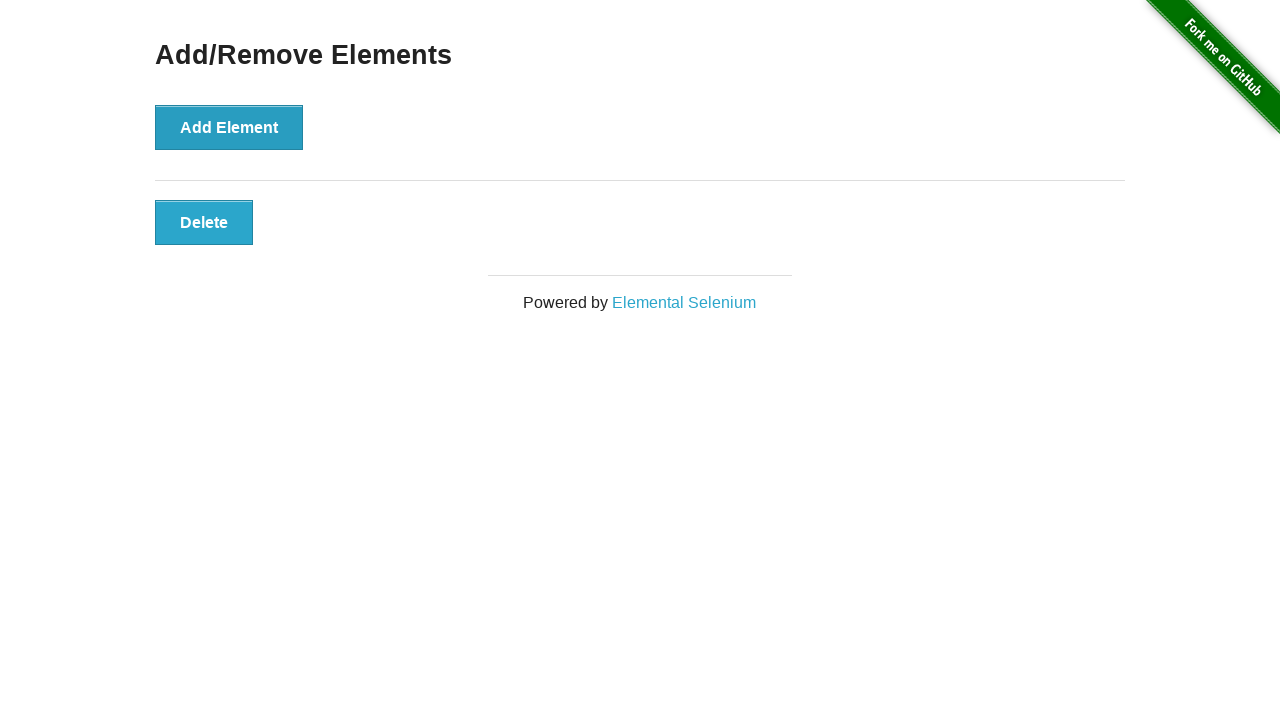

Verified 'Delete' button is visible after adding an element
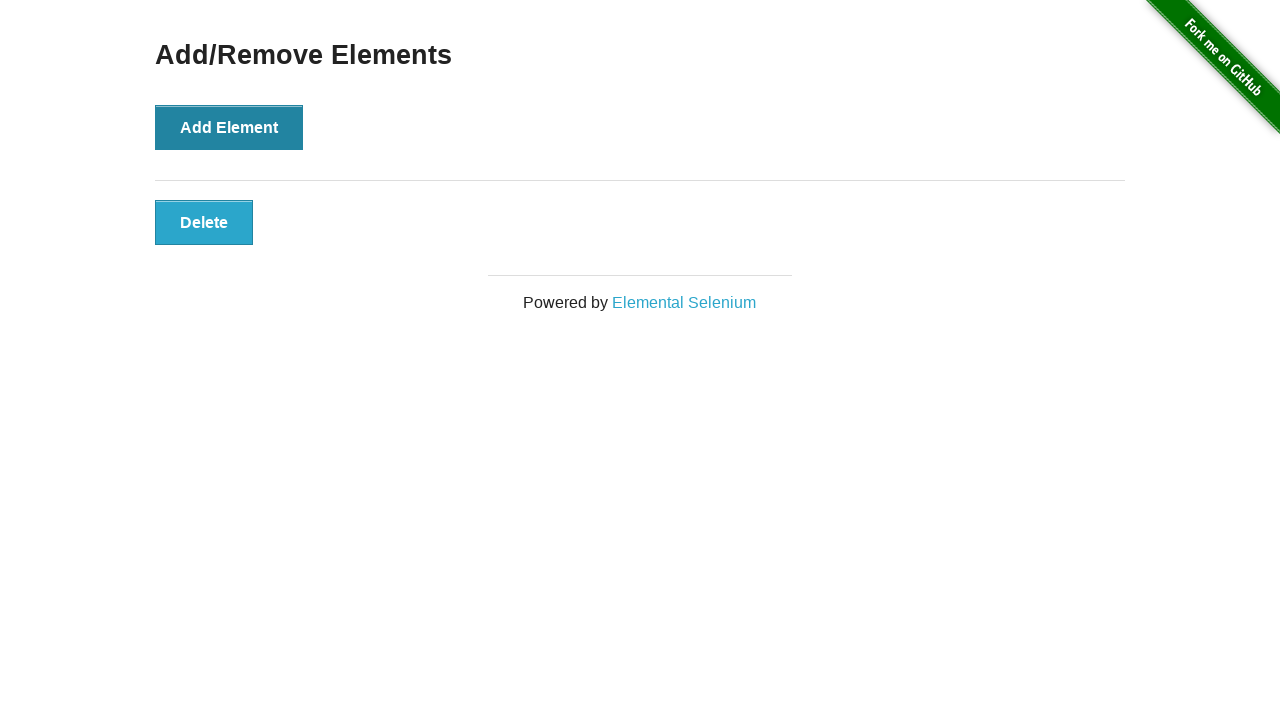

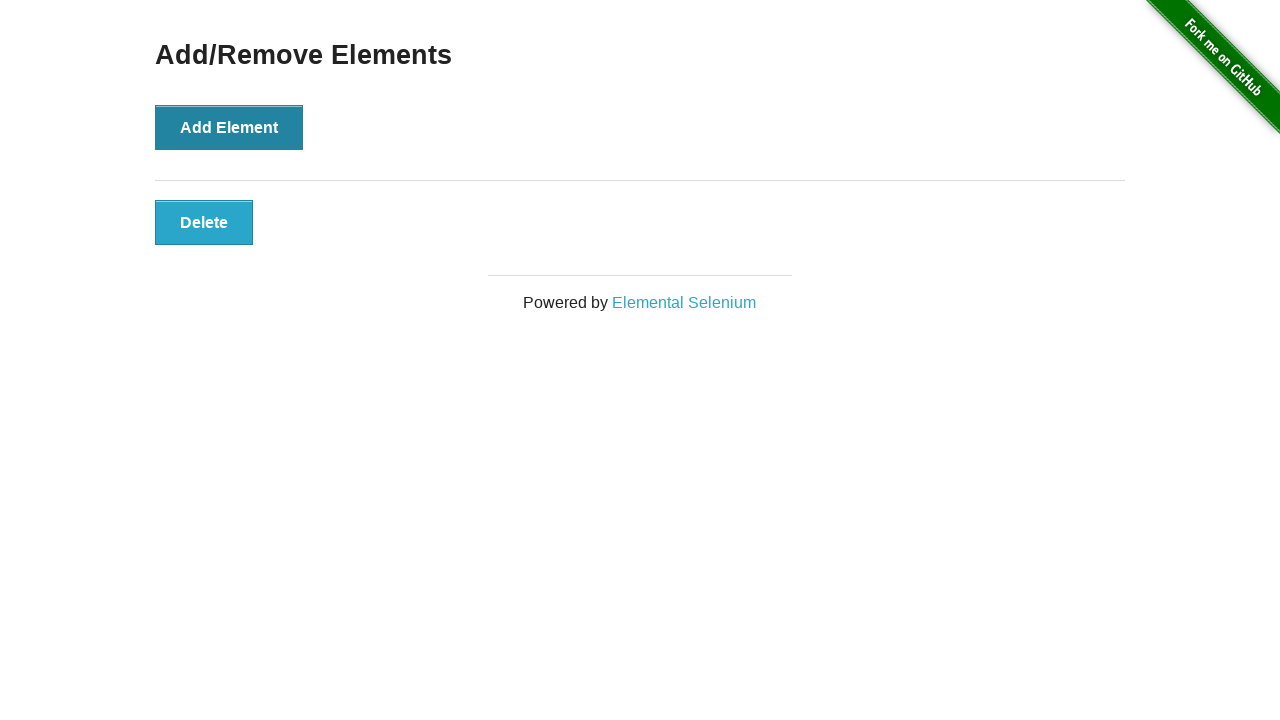